Tests drag and drop functionality on the jQuery UI droppable demo page by switching to the demo iframe and dragging an element to the drop target.

Starting URL: https://jqueryui.com/droppable/

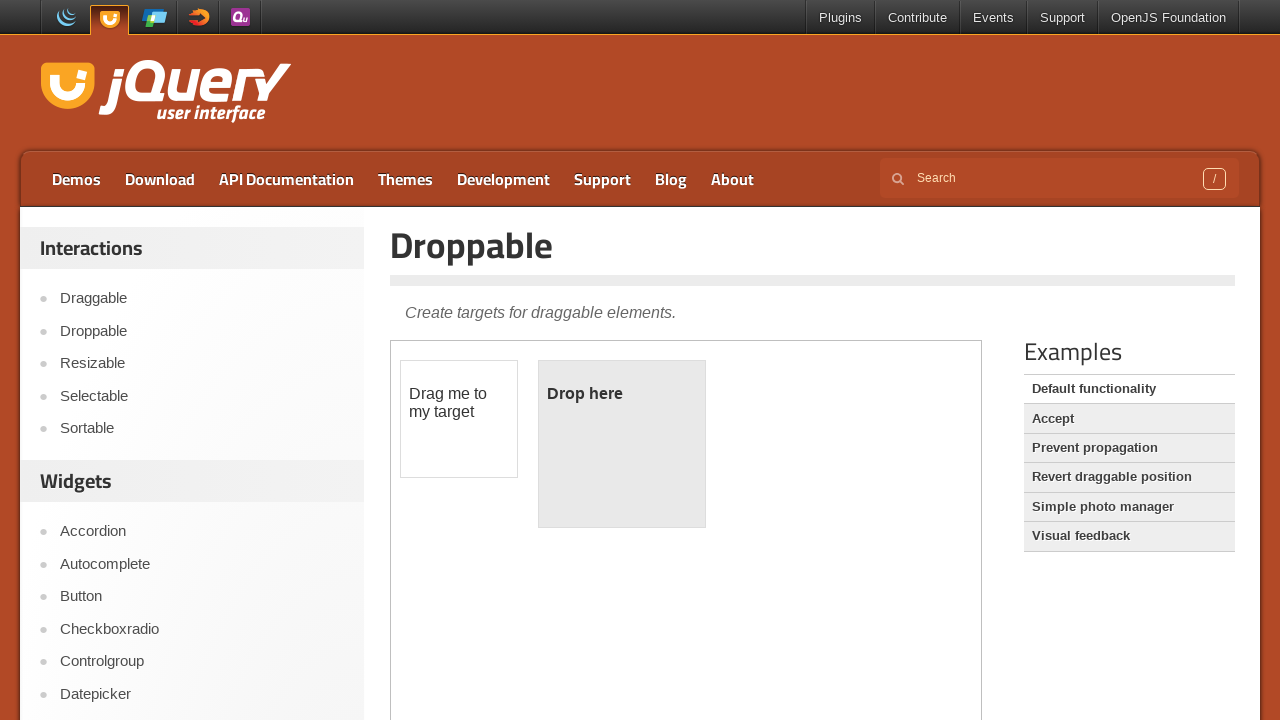

Located the demo iframe containing draggable elements
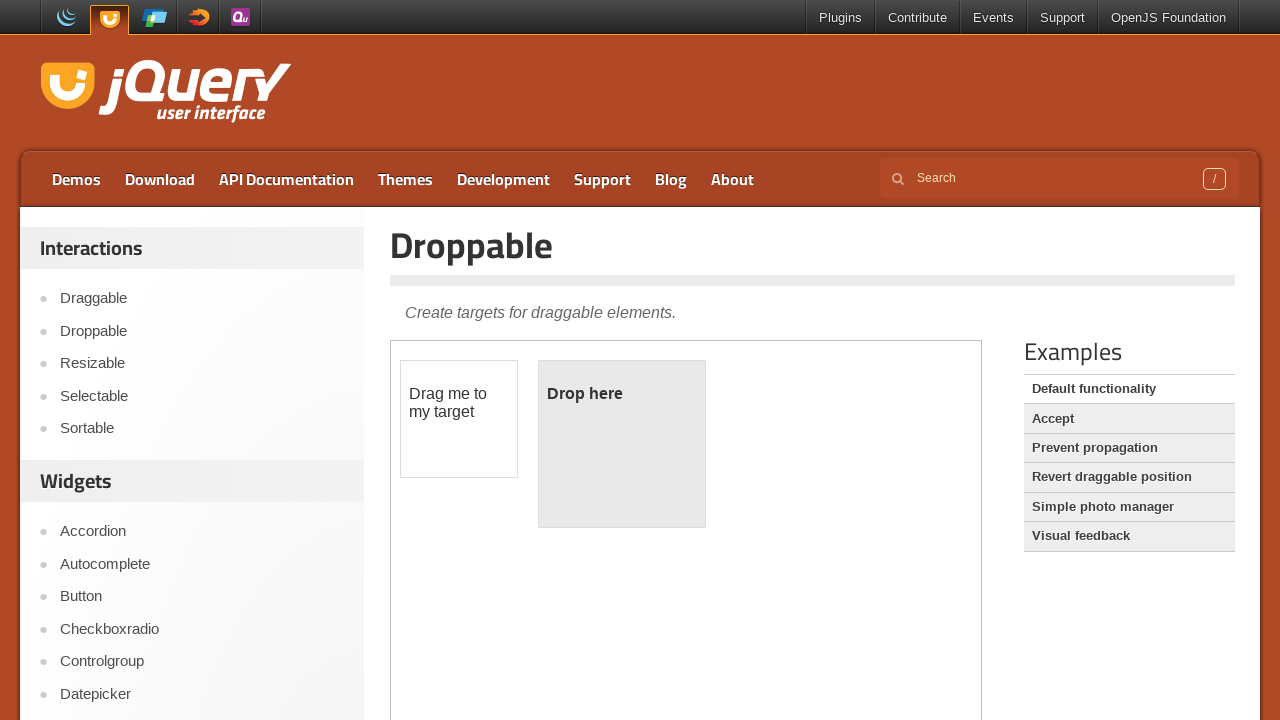

Clicked on the draggable element at (459, 419) on iframe.demo-frame >> internal:control=enter-frame >> #draggable
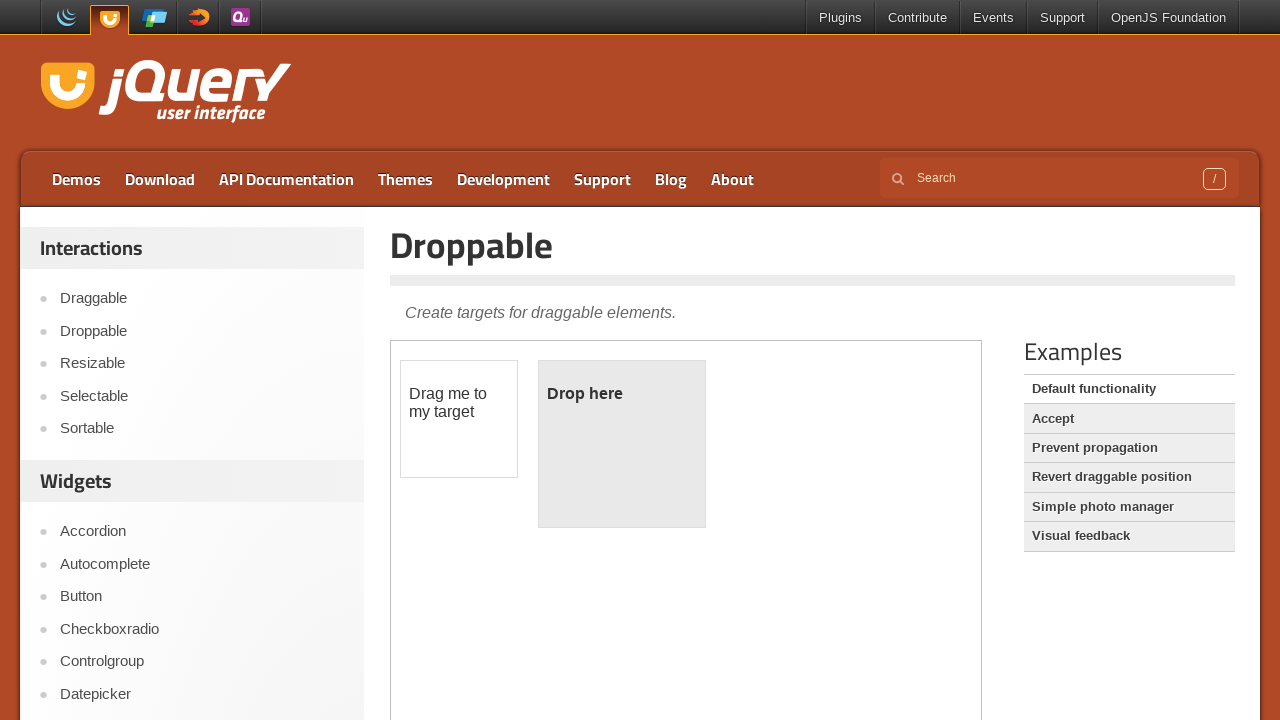

Dragged the draggable element to the droppable target at (622, 444)
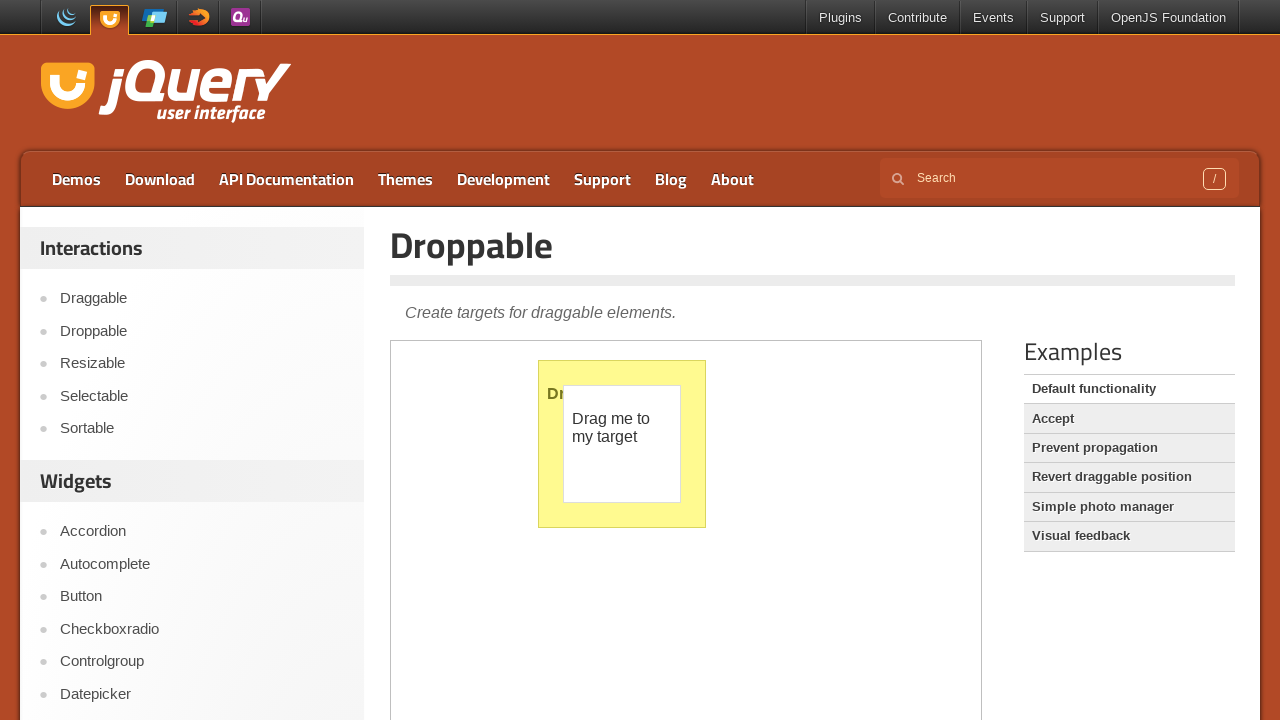

Verified that the drop was successful - droppable element now shows 'Dropped!' text
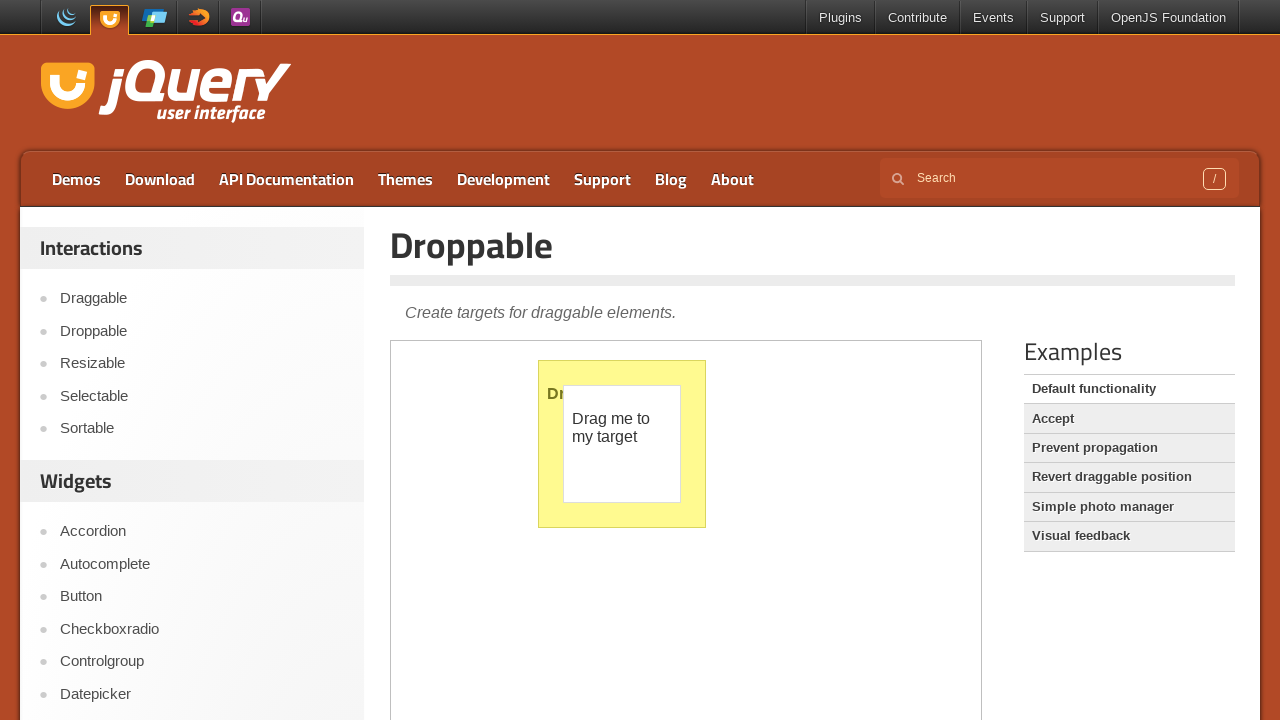

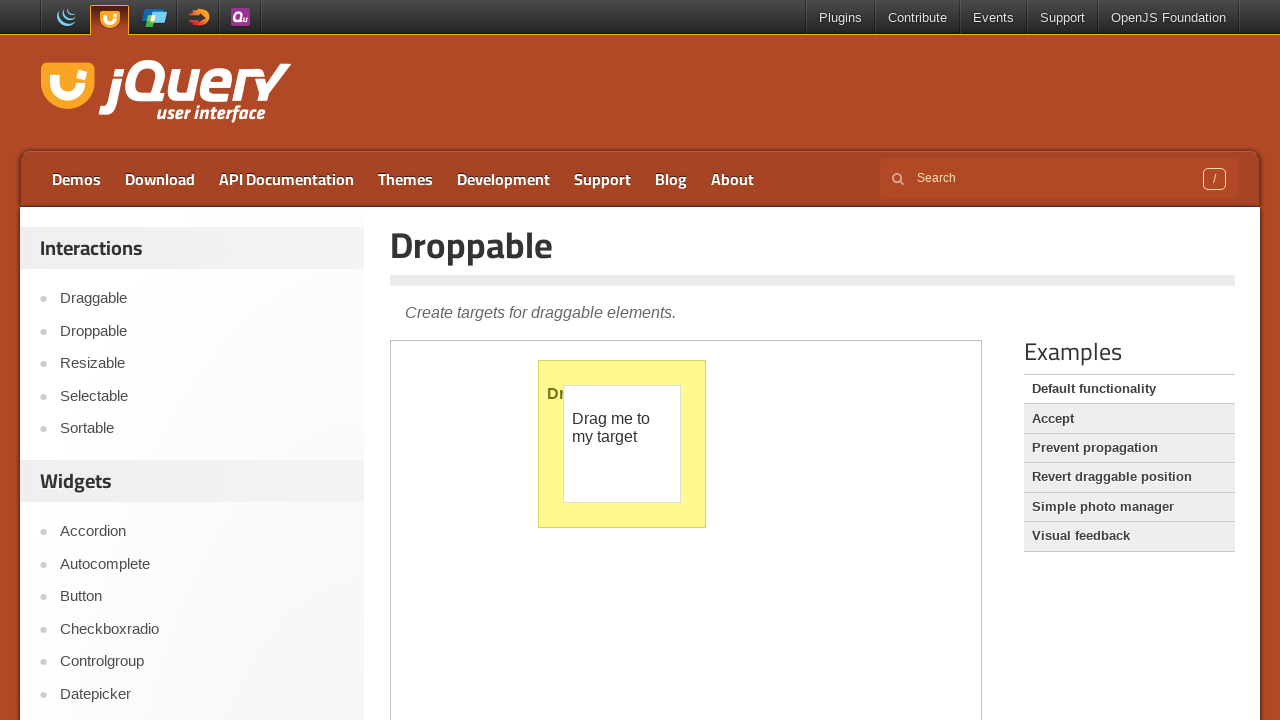